Tests drag and drop functionality by dragging a draggable element onto a droppable target area on the jQuery UI demo page

Starting URL: https://jqueryui.com/resources/demos/droppable/default.html

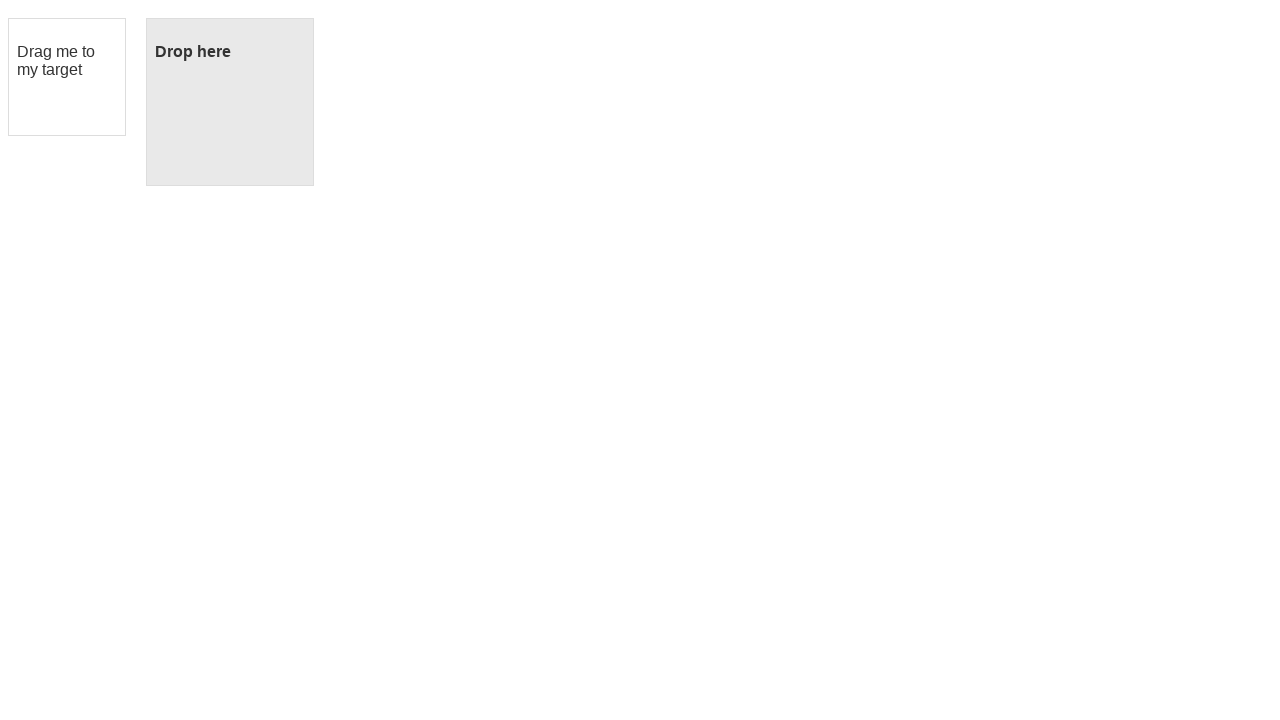

Navigated to jQuery UI droppable demo page
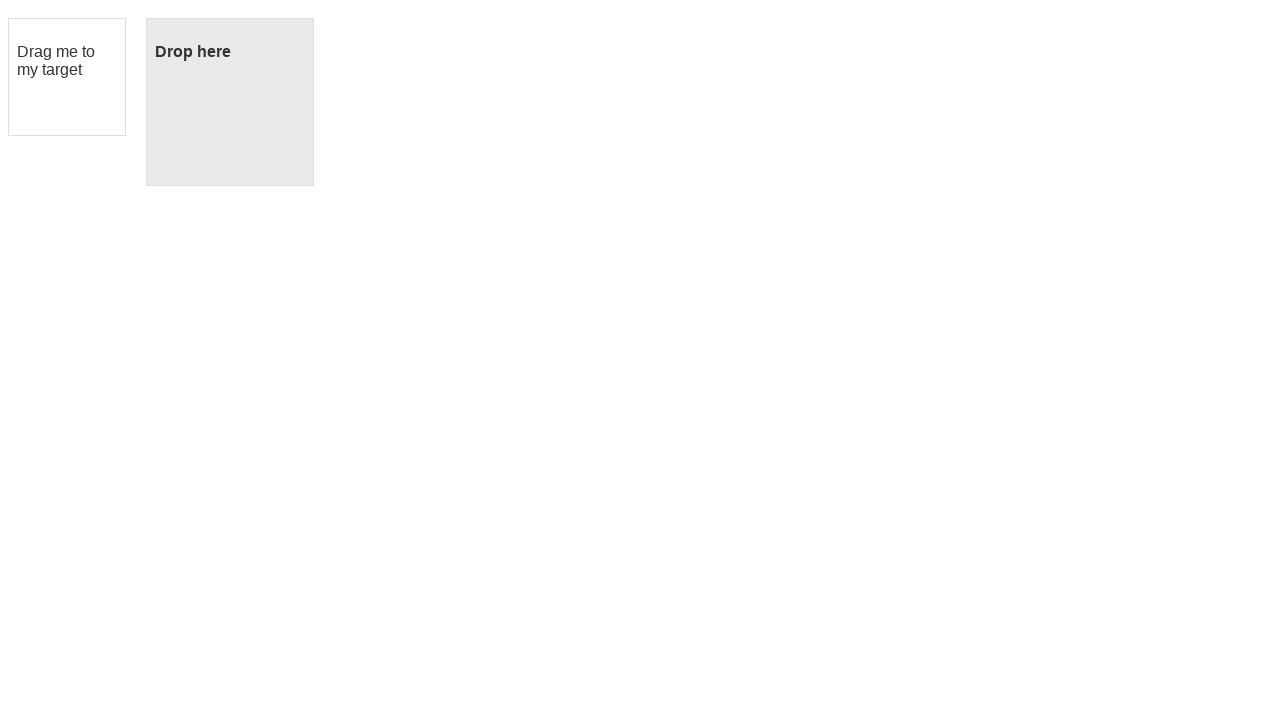

Located draggable element
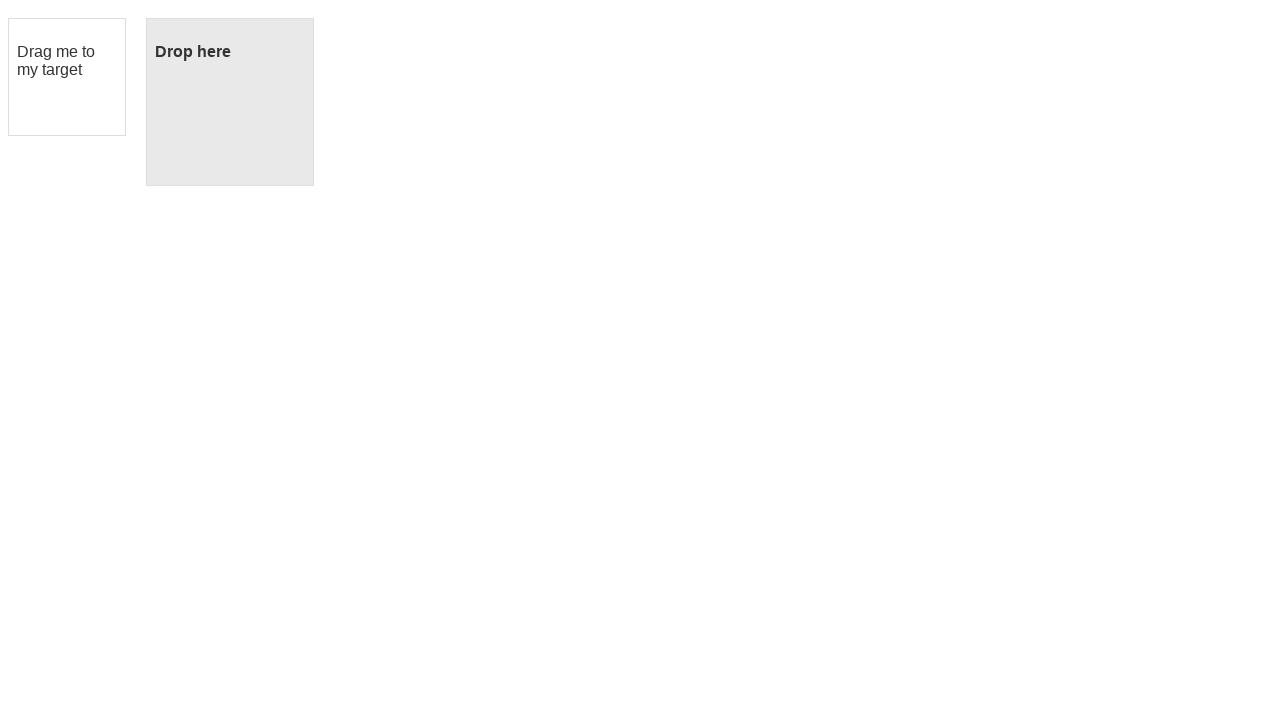

Located droppable target element
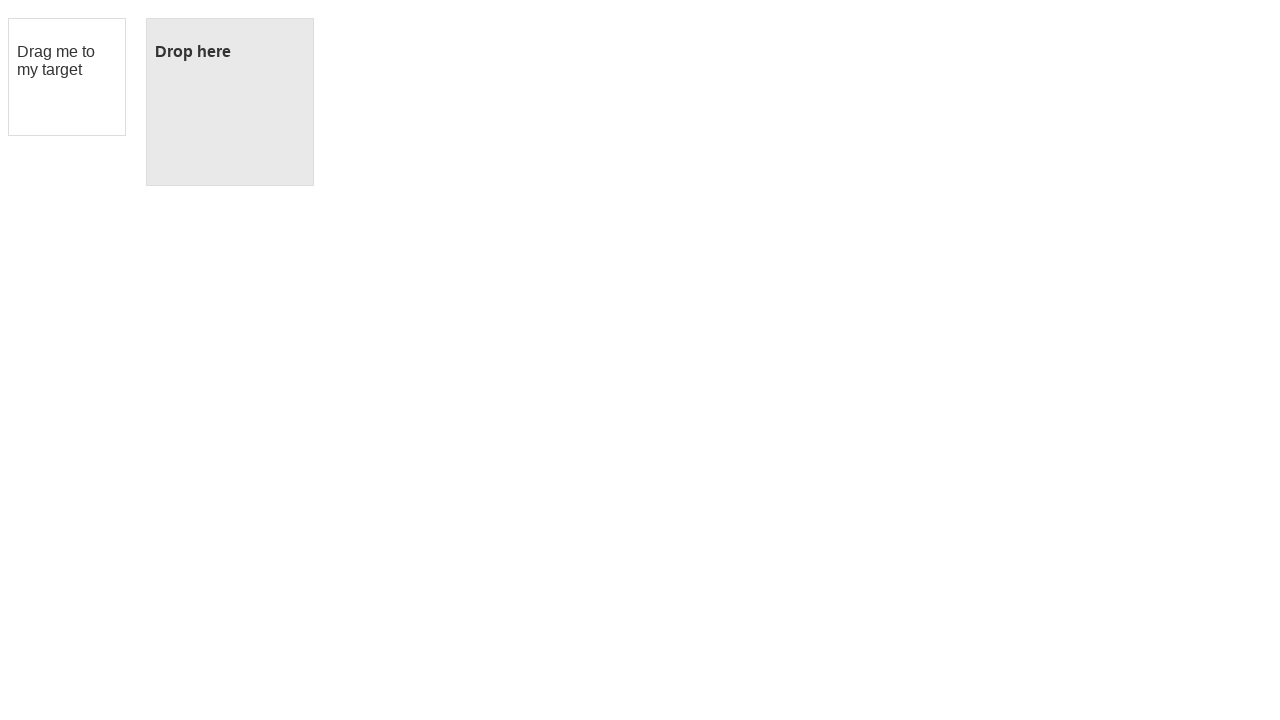

Dragged the draggable element onto the droppable target at (230, 102)
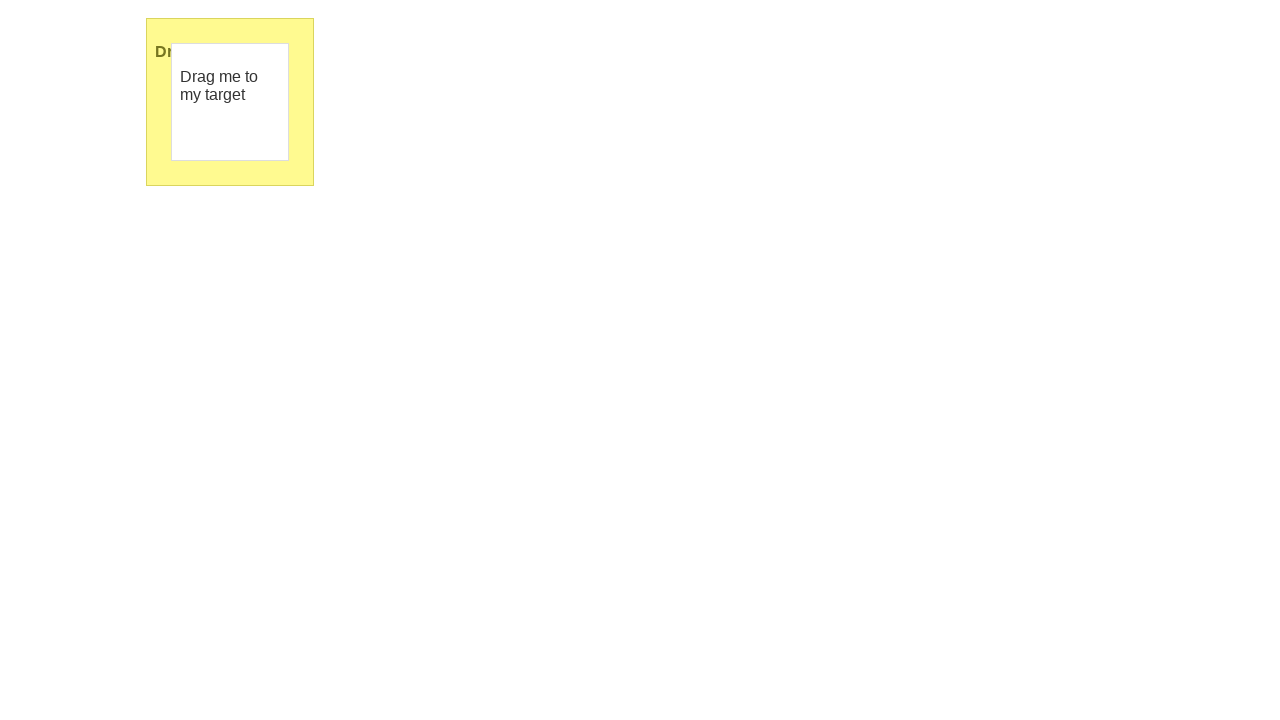

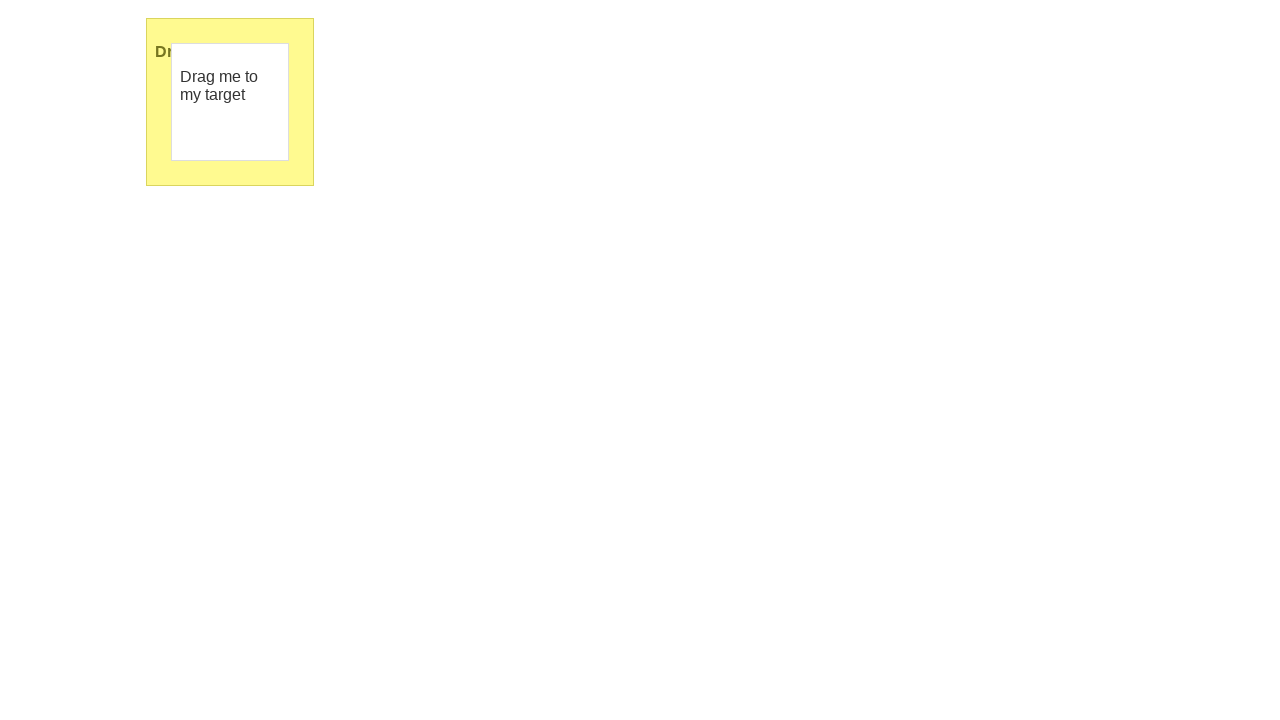